Tests that hovering over 'Contract Services' in the header shows a menu, and clicking it navigates to the designated page

Starting URL: https://www.andreandson.com/turf-king-dry-fertilizer

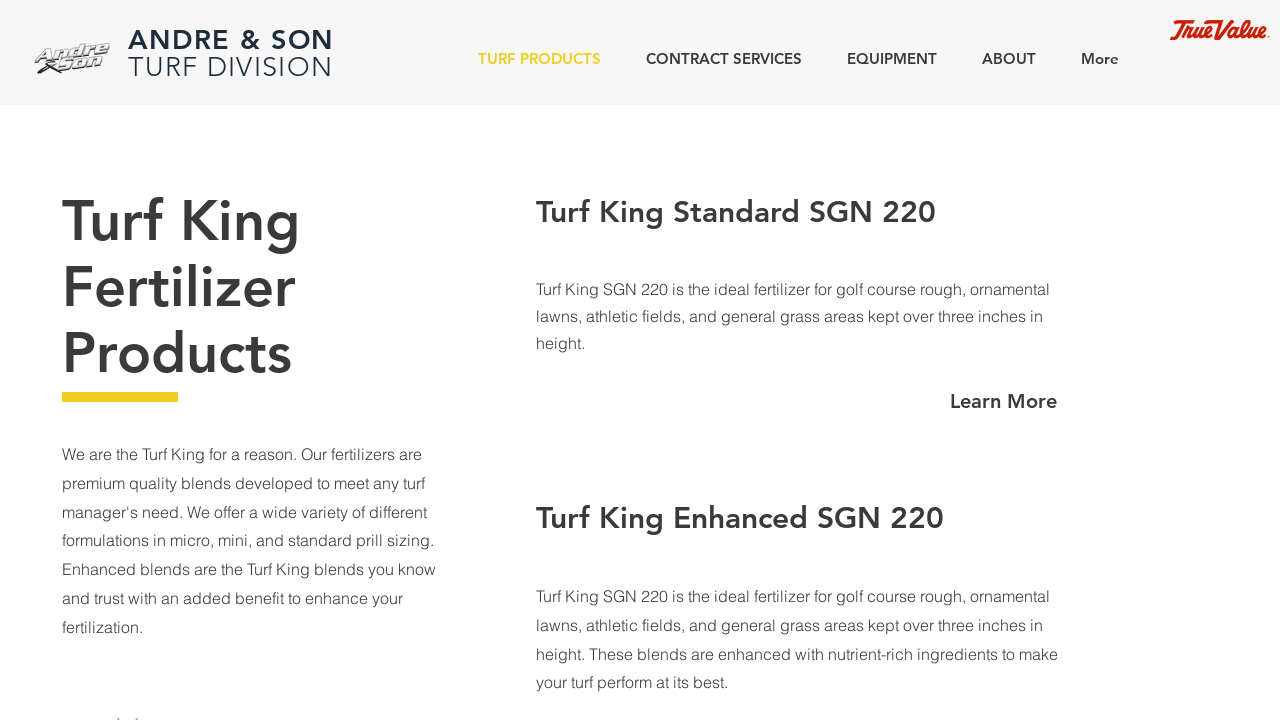

Hovered over 'TURF PRODUCTS' link in header at (532, 58) on internal:role=link[name="TURF PRODUCTS"i] >> nth=0
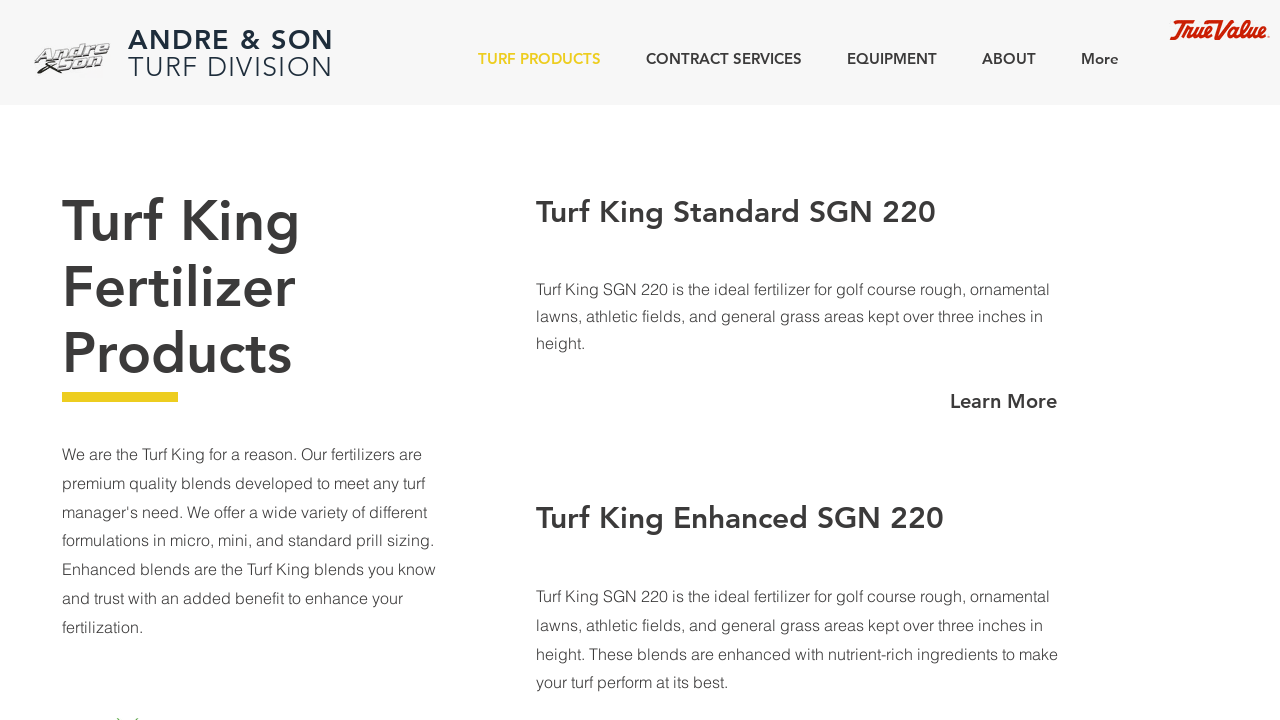

Located 'Turf King Fertilizer' link
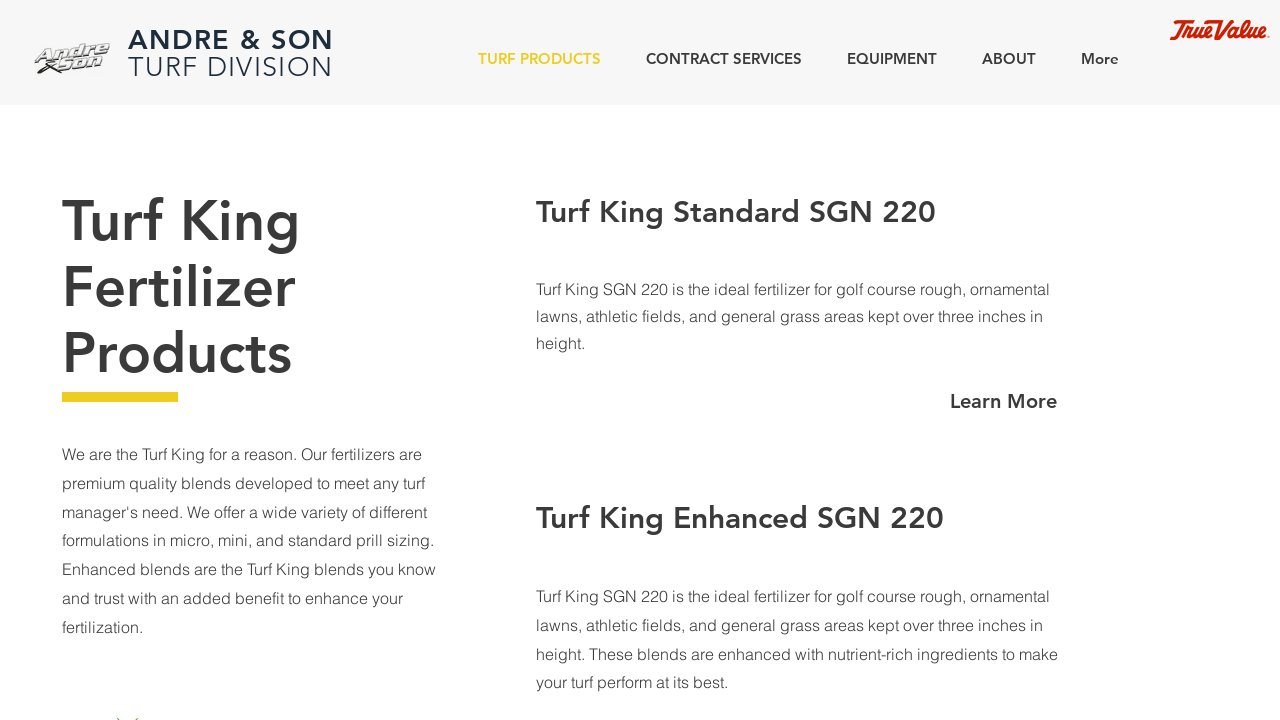

Clicked on 'Turf King Fertilizer' link at (522, 129) on internal:text="Turf King Fertilizer"i >> nth=1
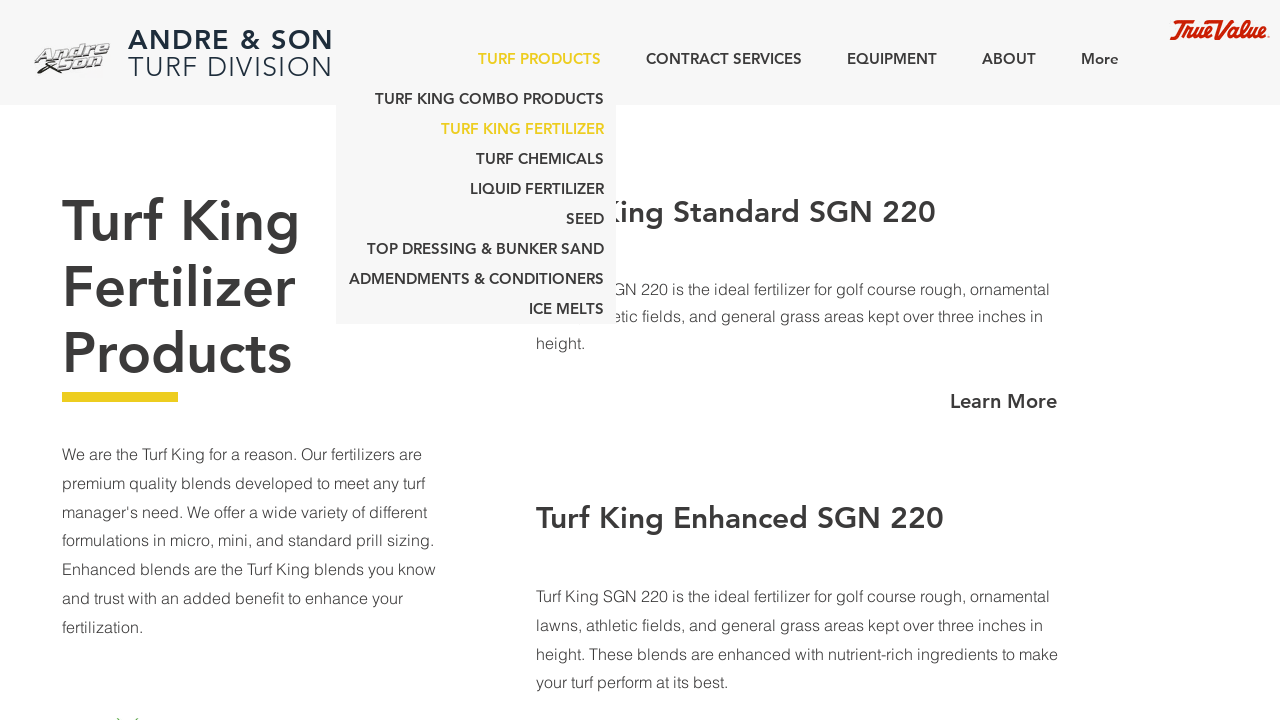

Hovered over 'CONTRACT SERVICES' link in header to show menu at (716, 58) on internal:role=link[name="CONTRACT SERVICES"i] >> nth=0
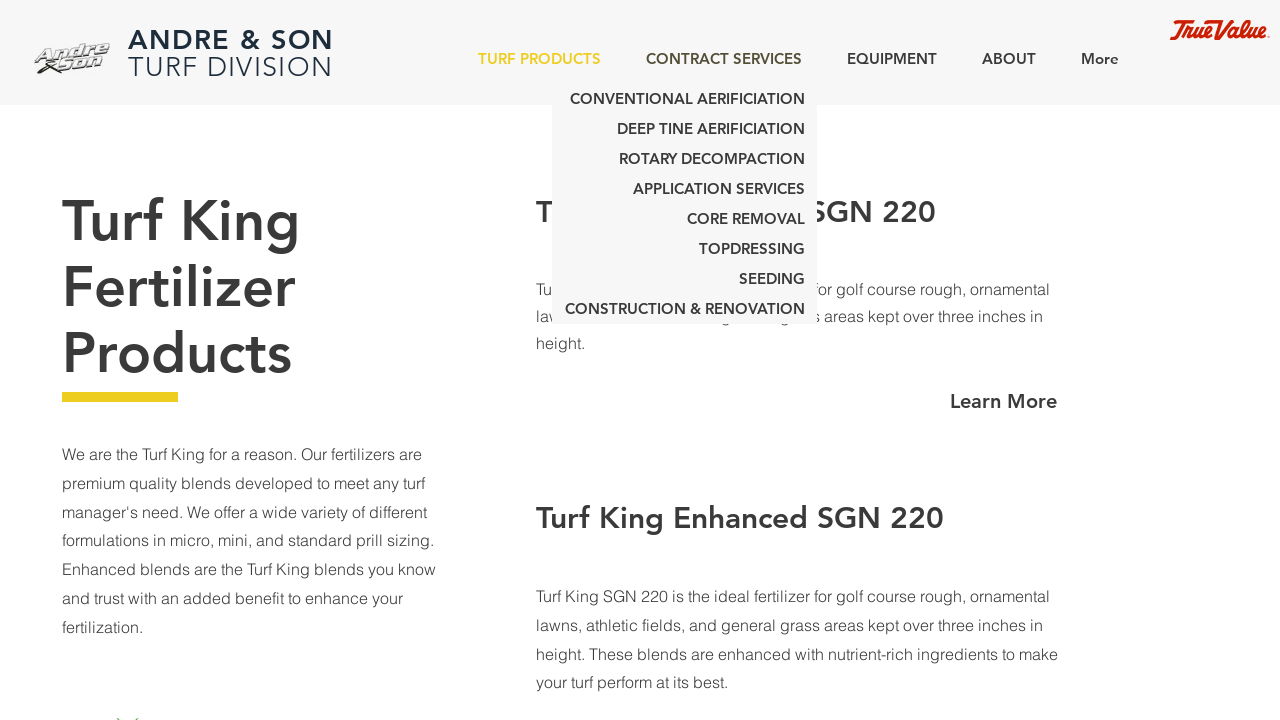

Clicked on 'CONTRACT SERVICES' header link at (716, 58) on internal:role=link[name="CONTRACT SERVICES"i] >> nth=0
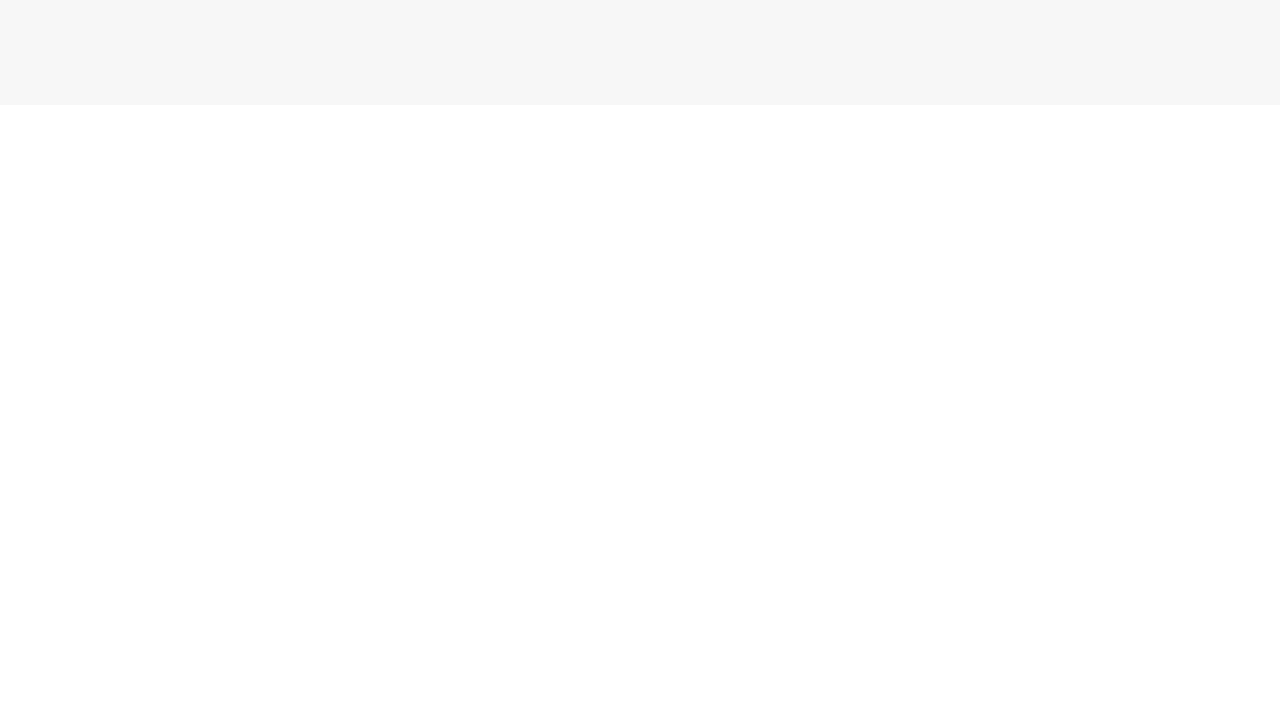

Navigation to Contract Services page completed
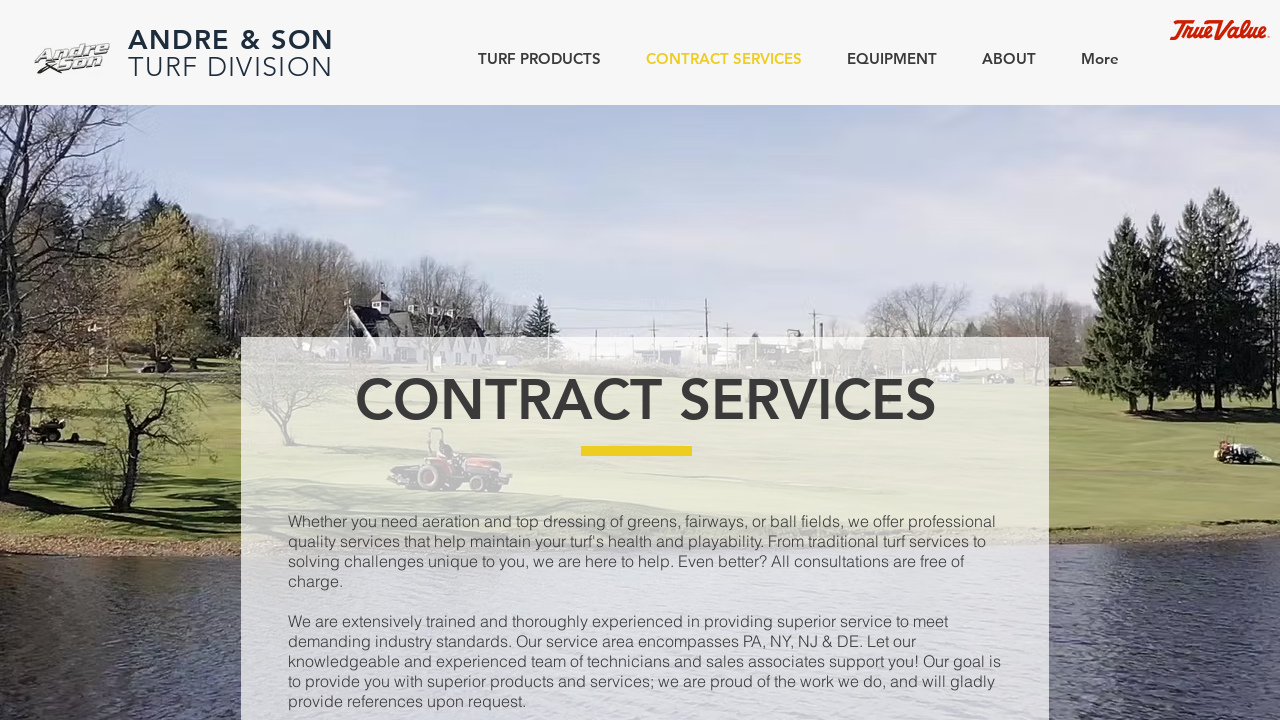

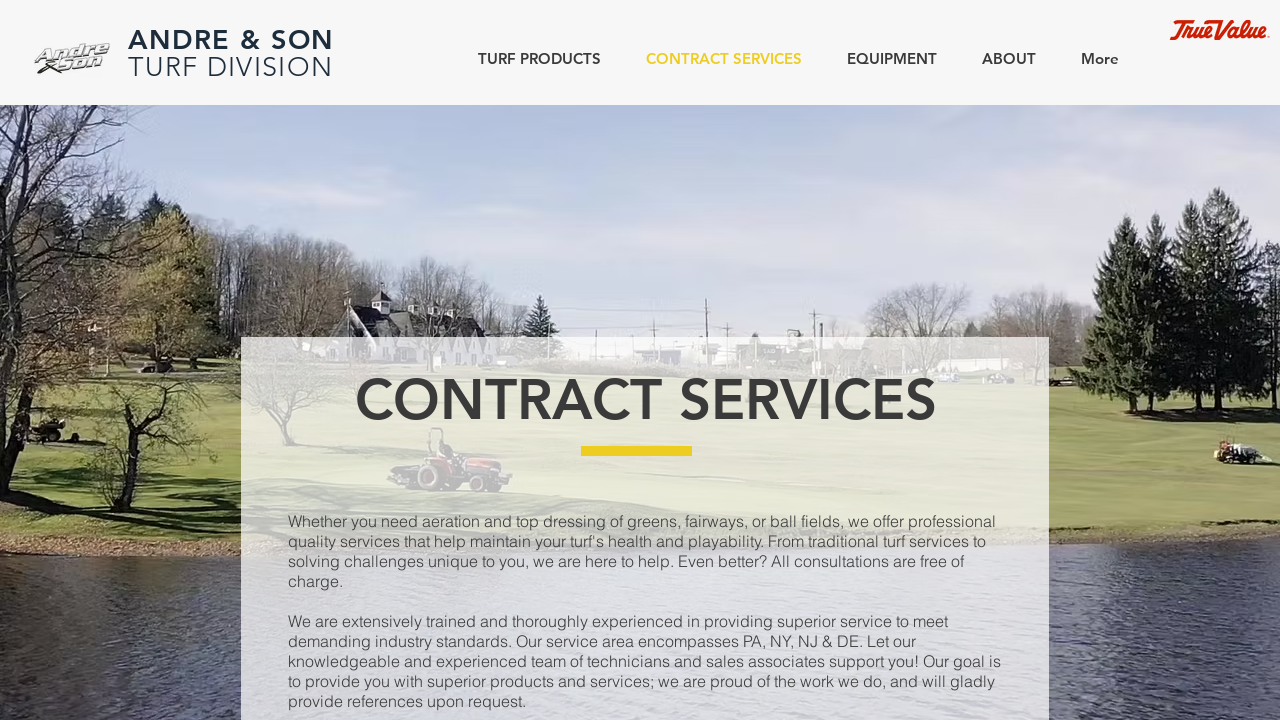